Tests form submission by filling in full name, email, current address, and permanent address fields, then verifying the submitted data is displayed correctly.

Starting URL: https://demoqa.com/text-box

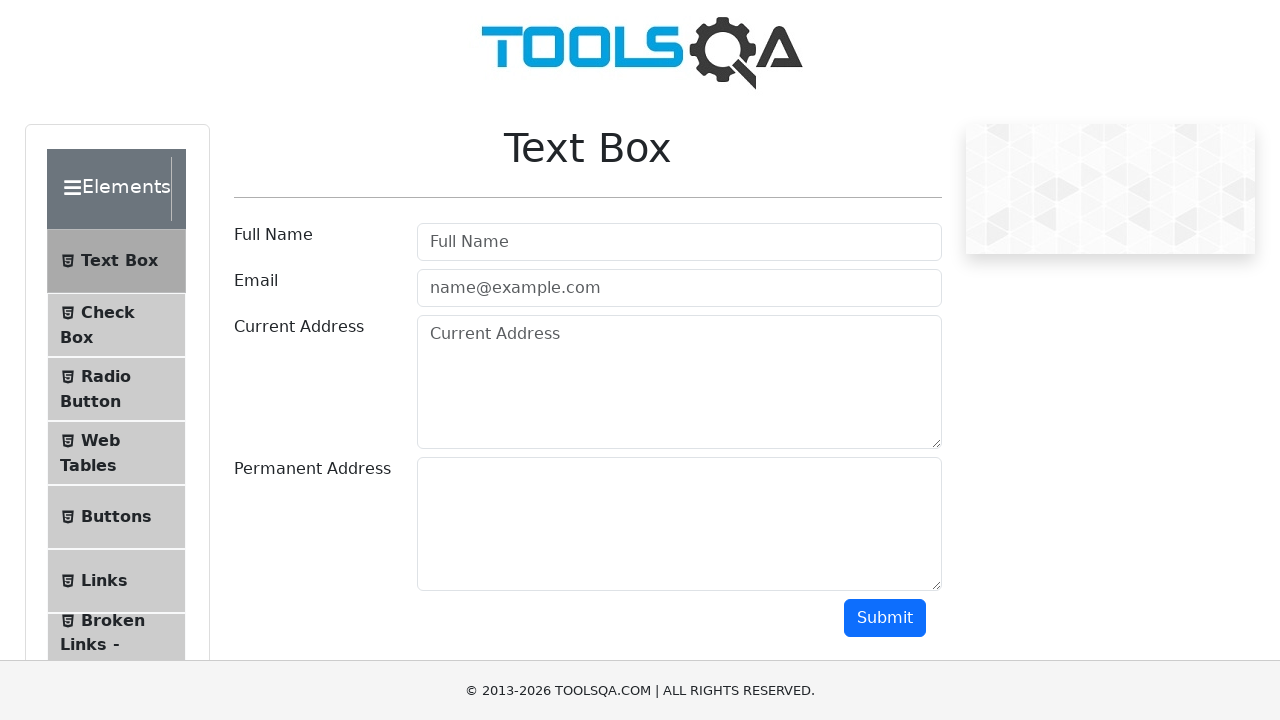

Clicked full name input field at (679, 242) on input[placeholder='Full Name']
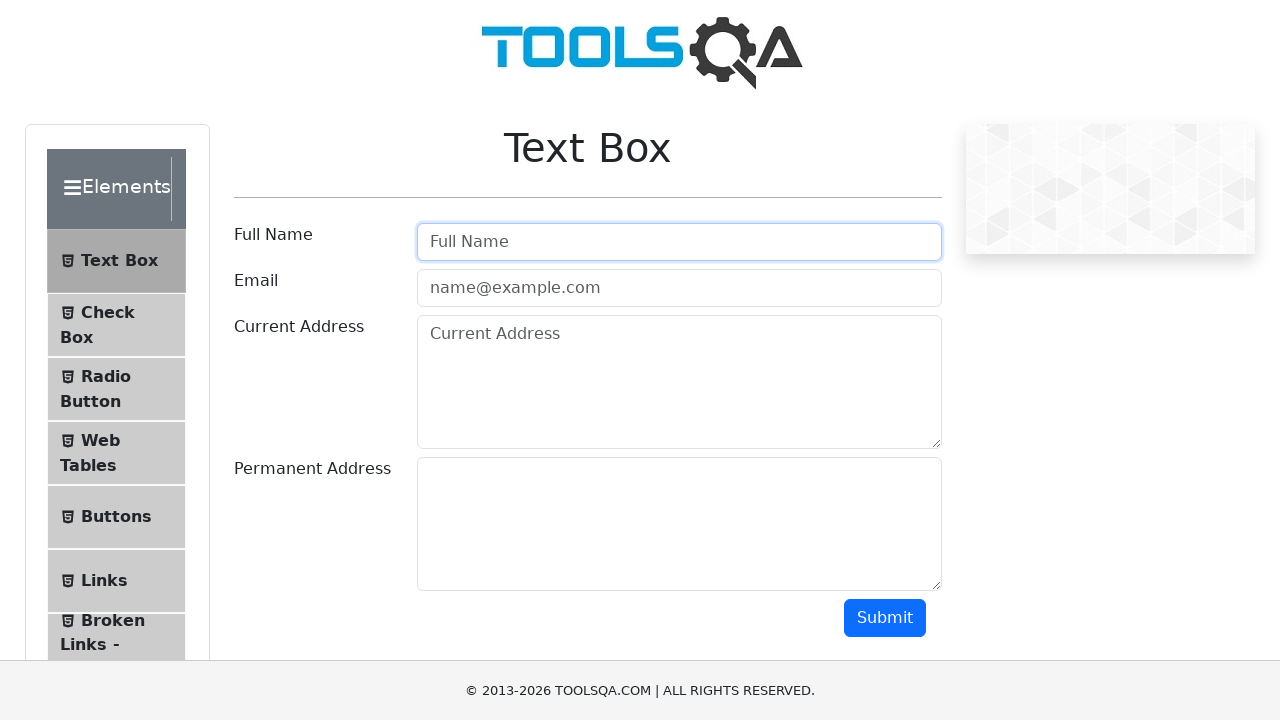

Filled full name field with 'Дима1' on input[placeholder='Full Name']
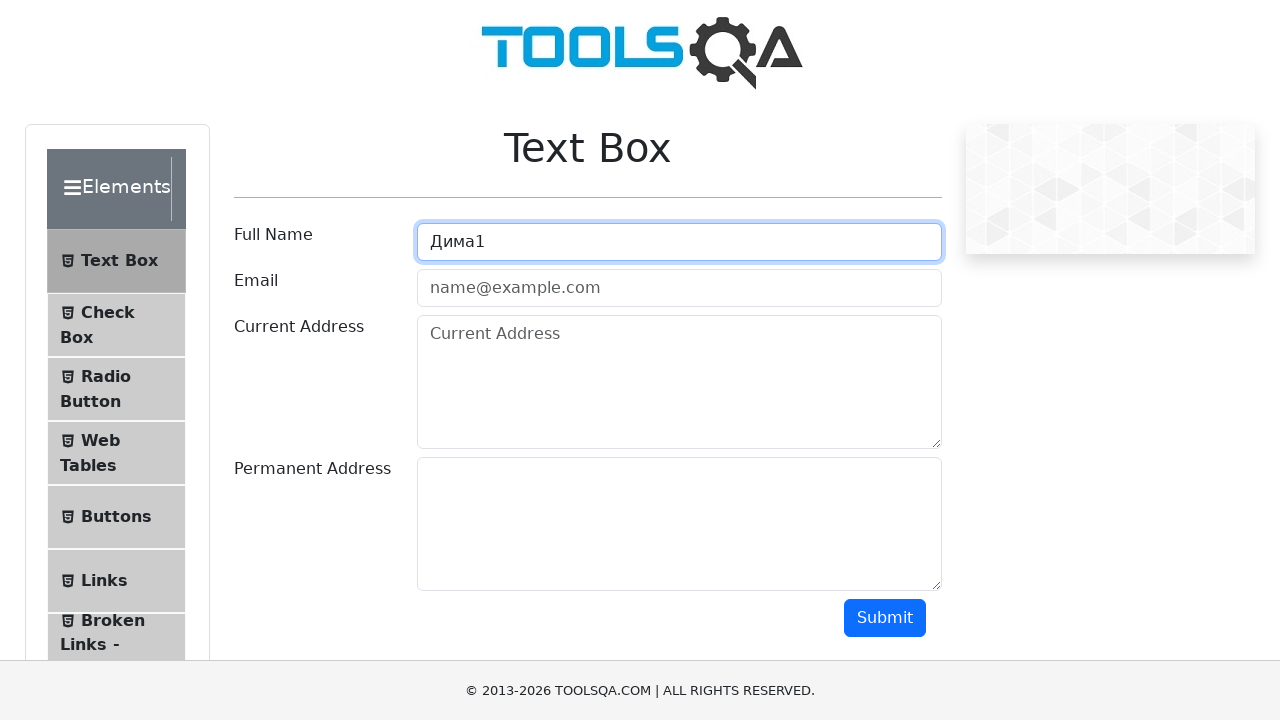

Clicked email input field at (679, 288) on input[placeholder='name@example.com']
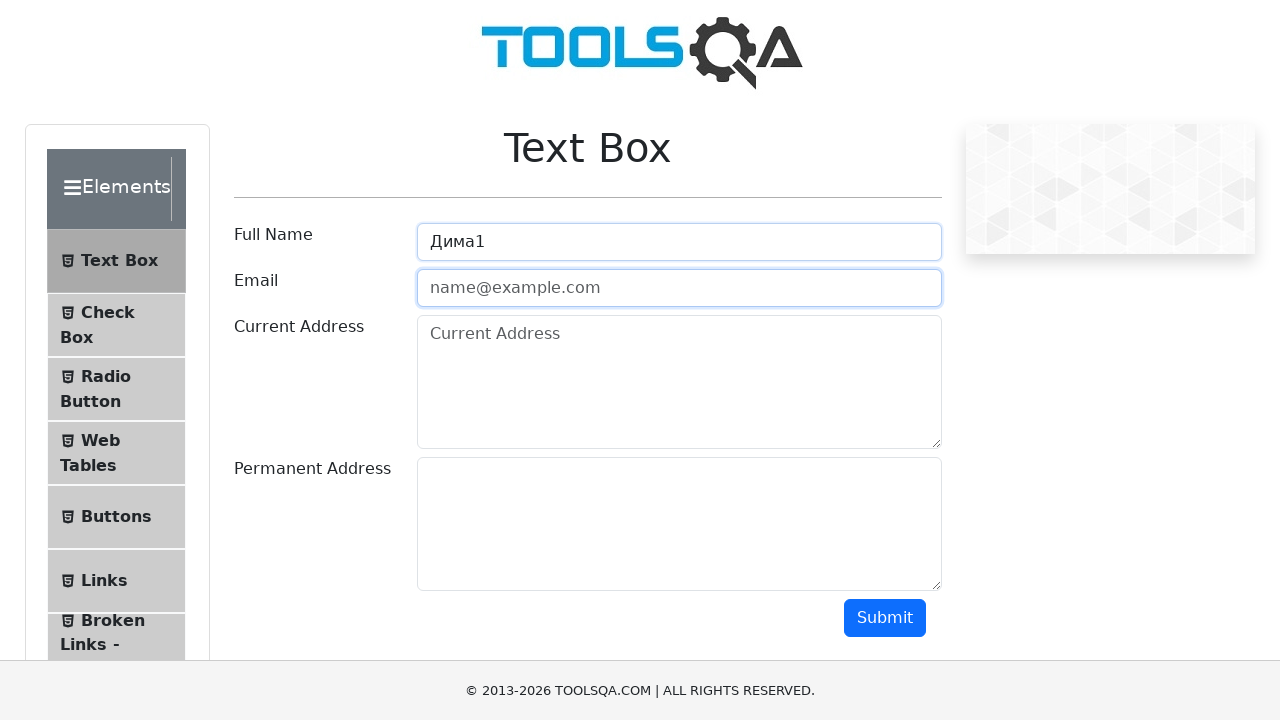

Filled email field with 'wdwq@gmail.com' on input[placeholder='name@example.com']
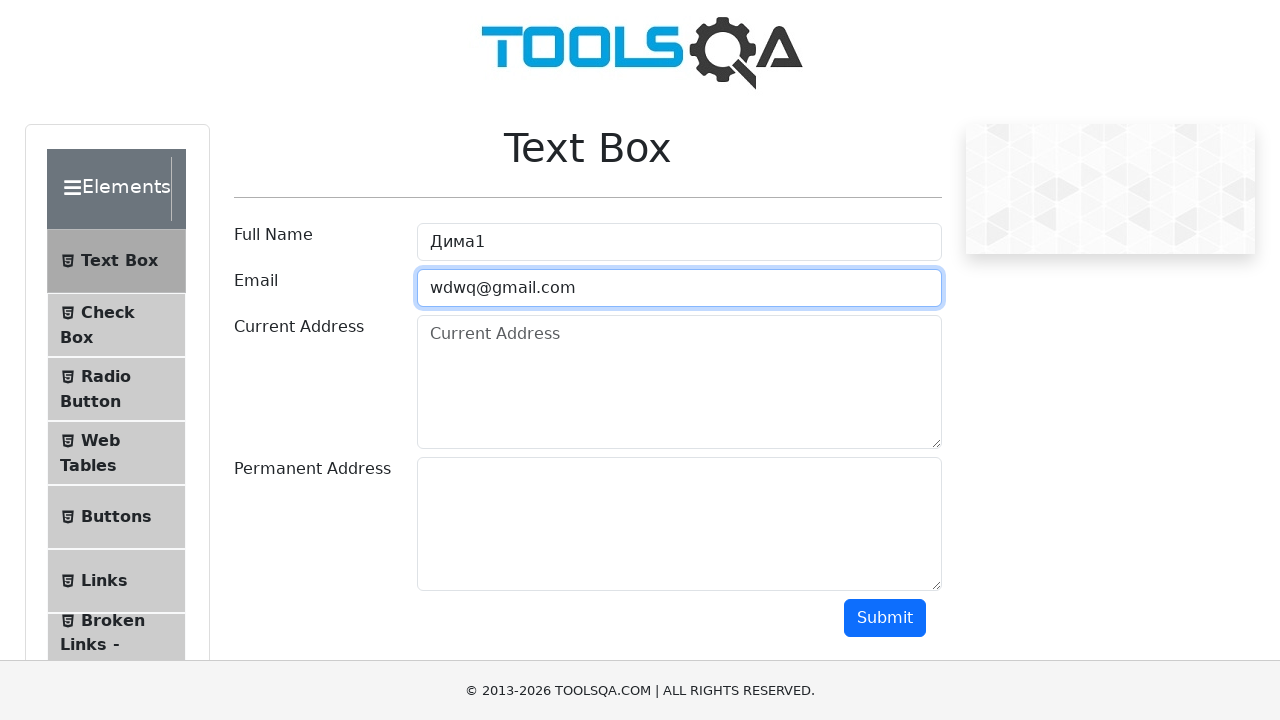

Clicked current address textarea field at (679, 382) on textarea[placeholder='Current Address']
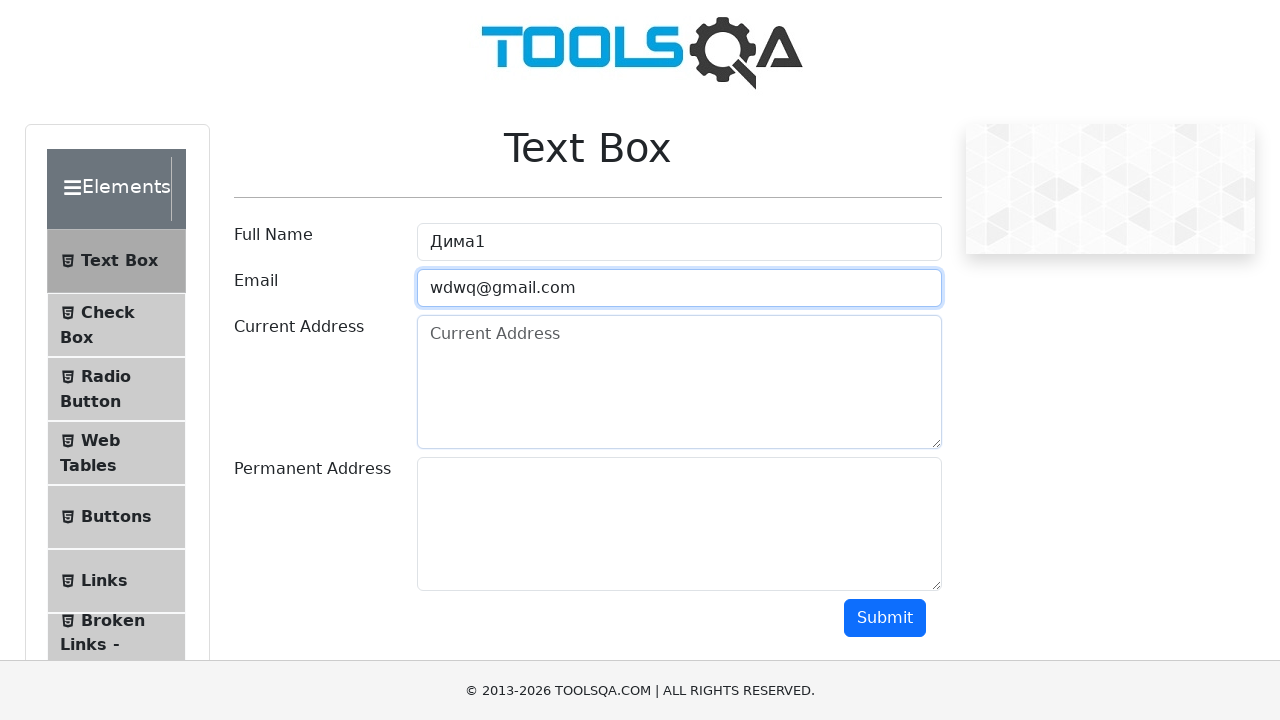

Filled current address field with 'ааа' on textarea[placeholder='Current Address']
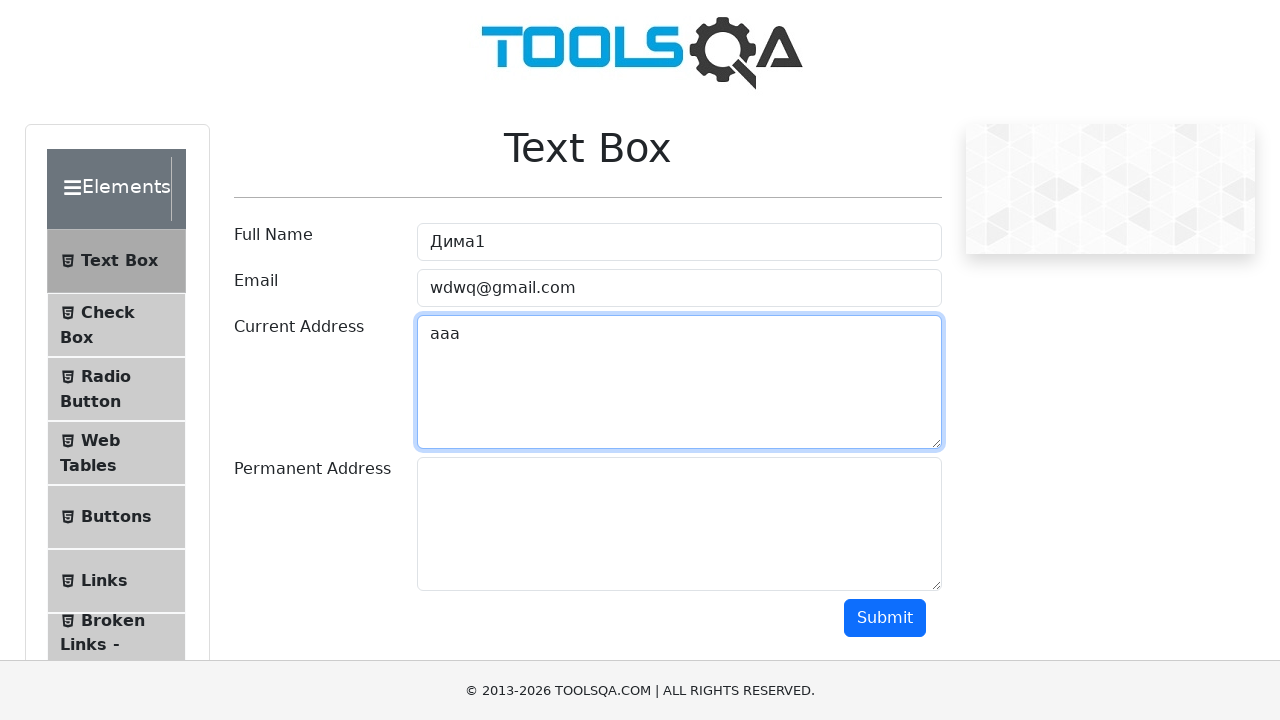

Clicked permanent address input field at (679, 524) on #permanentAddress
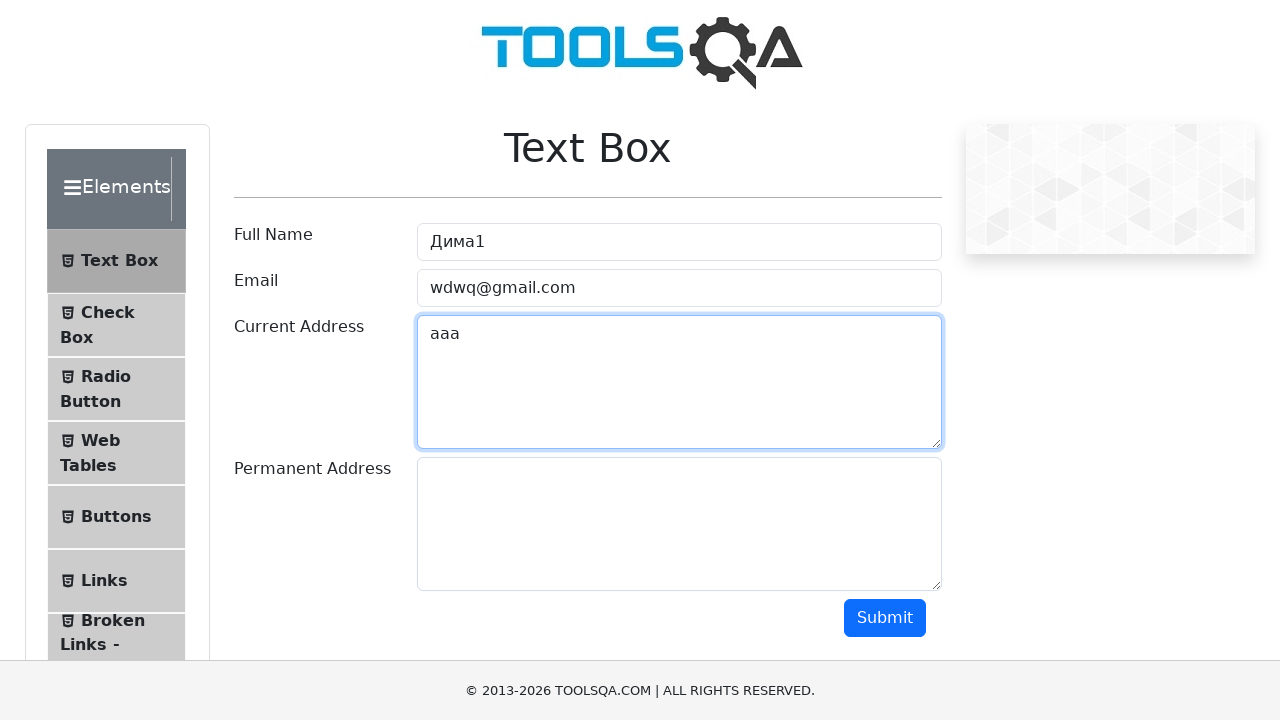

Filled permanent address field with 'ыаыа' on #permanentAddress
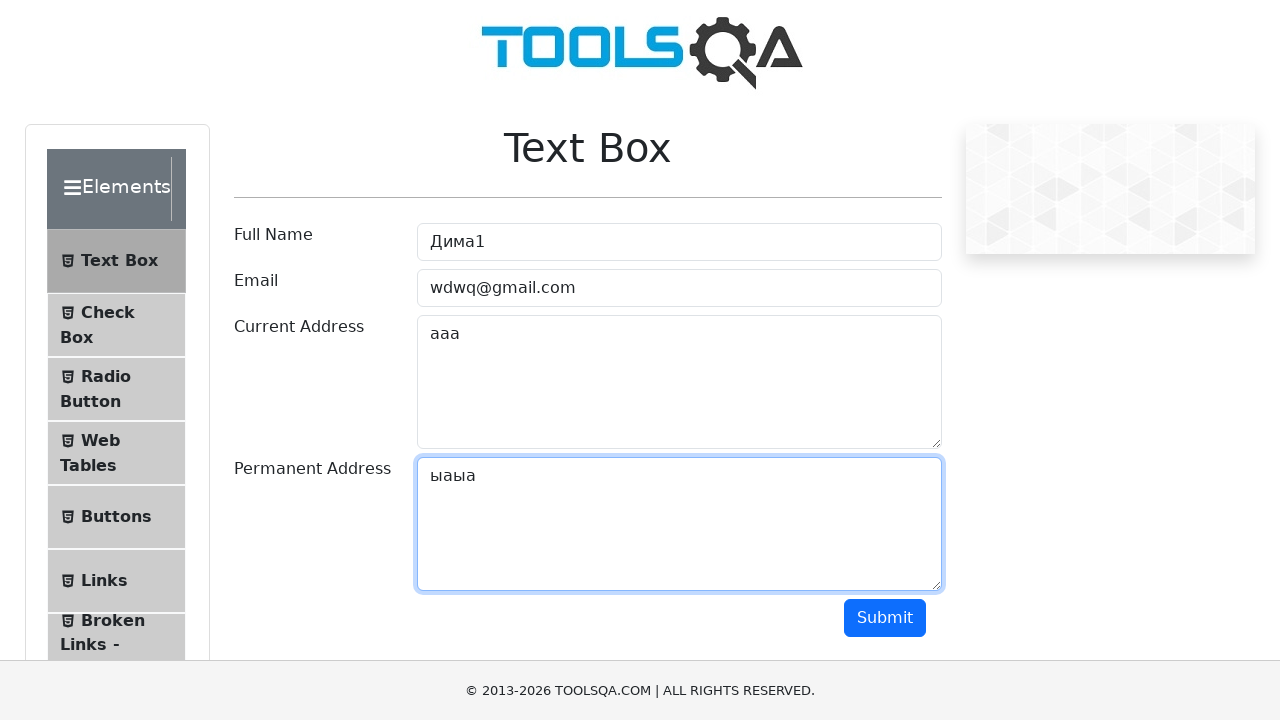

Clicked submit button to submit form at (885, 618) on button:has-text('Submit')
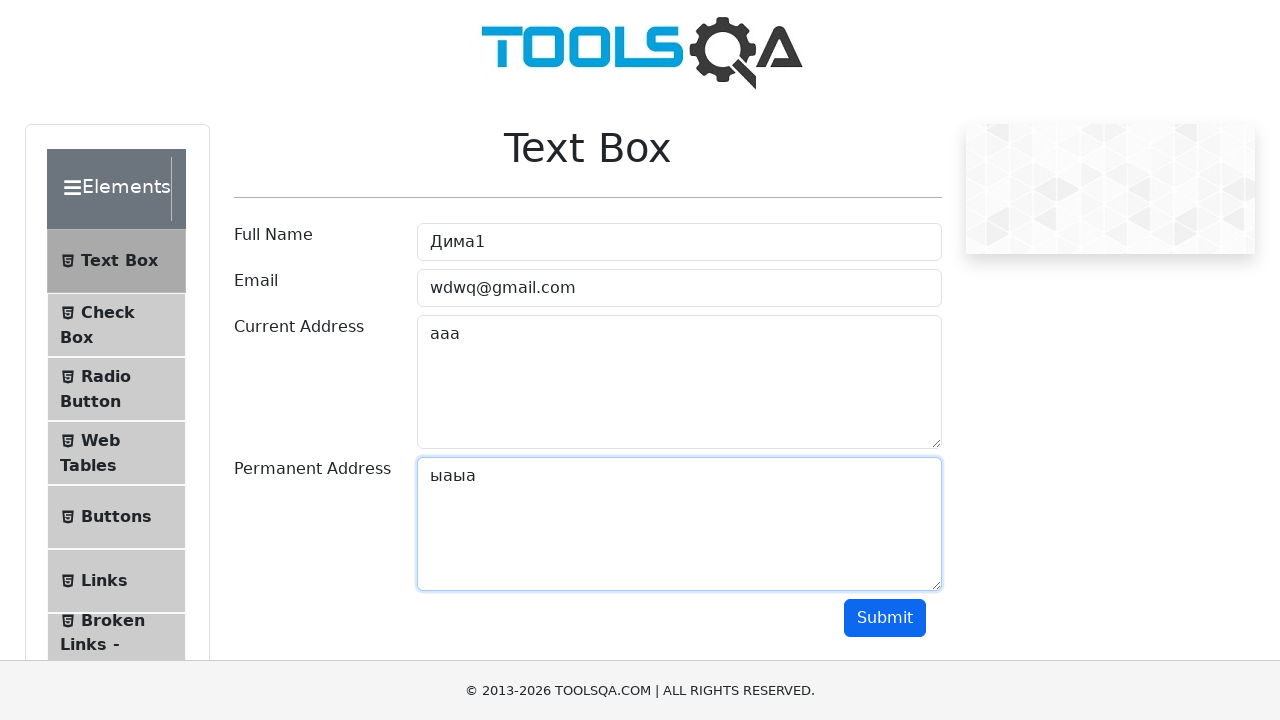

Waited for form submission confirmation - verified submitted name is displayed
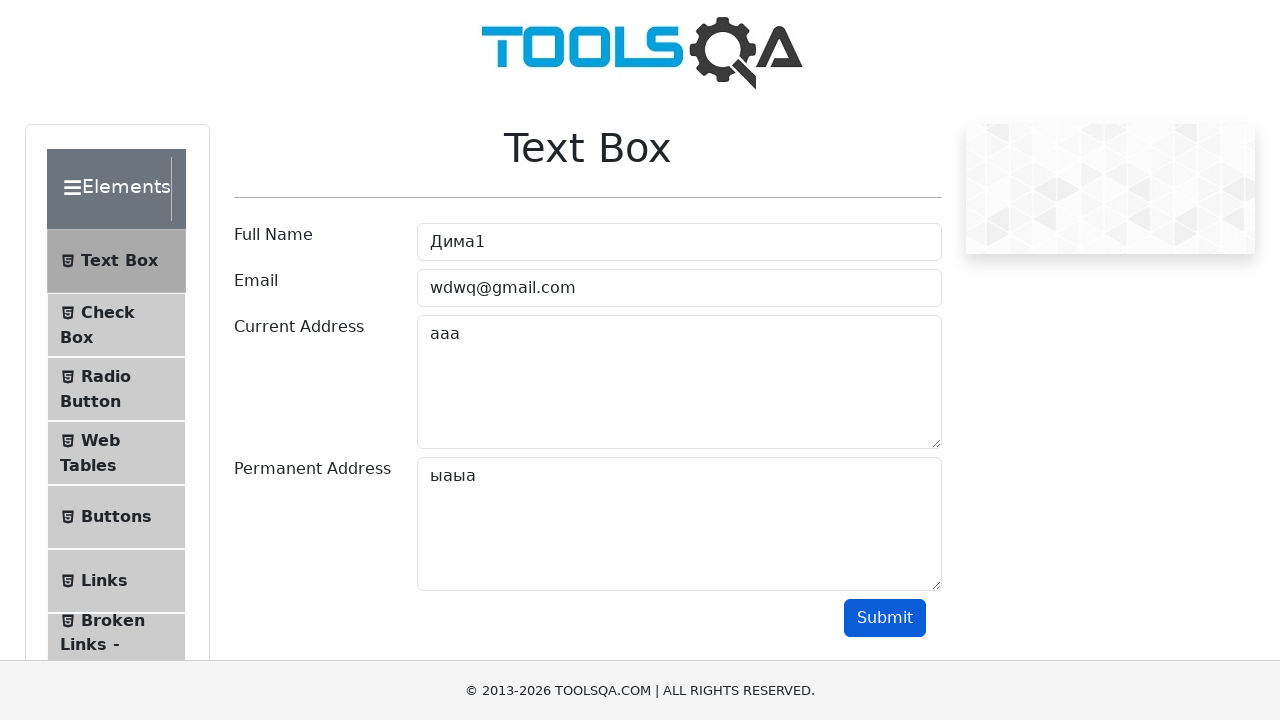

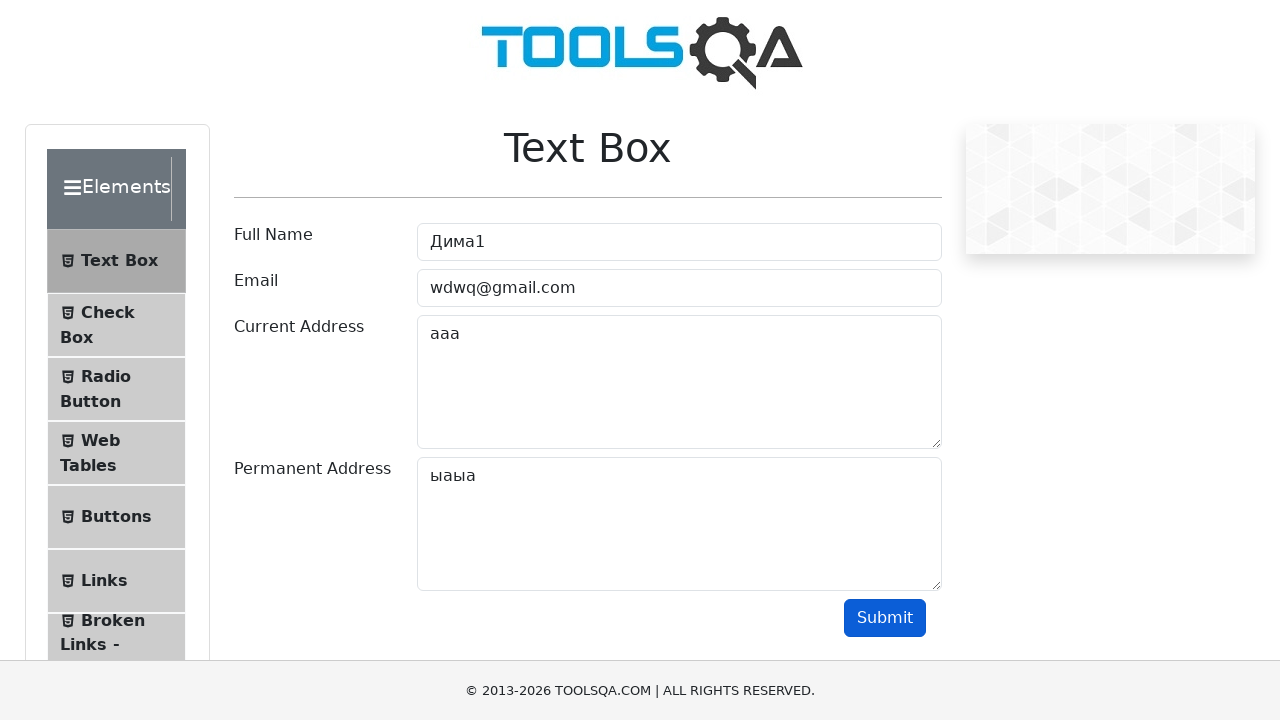